Tests clicking a checkbox on the SpiceJet signup page using a relative locator approach - locates a form checkbox input that is positioned to the left of its associated label.

Starting URL: https://spiceclub.spicejet.com/signup

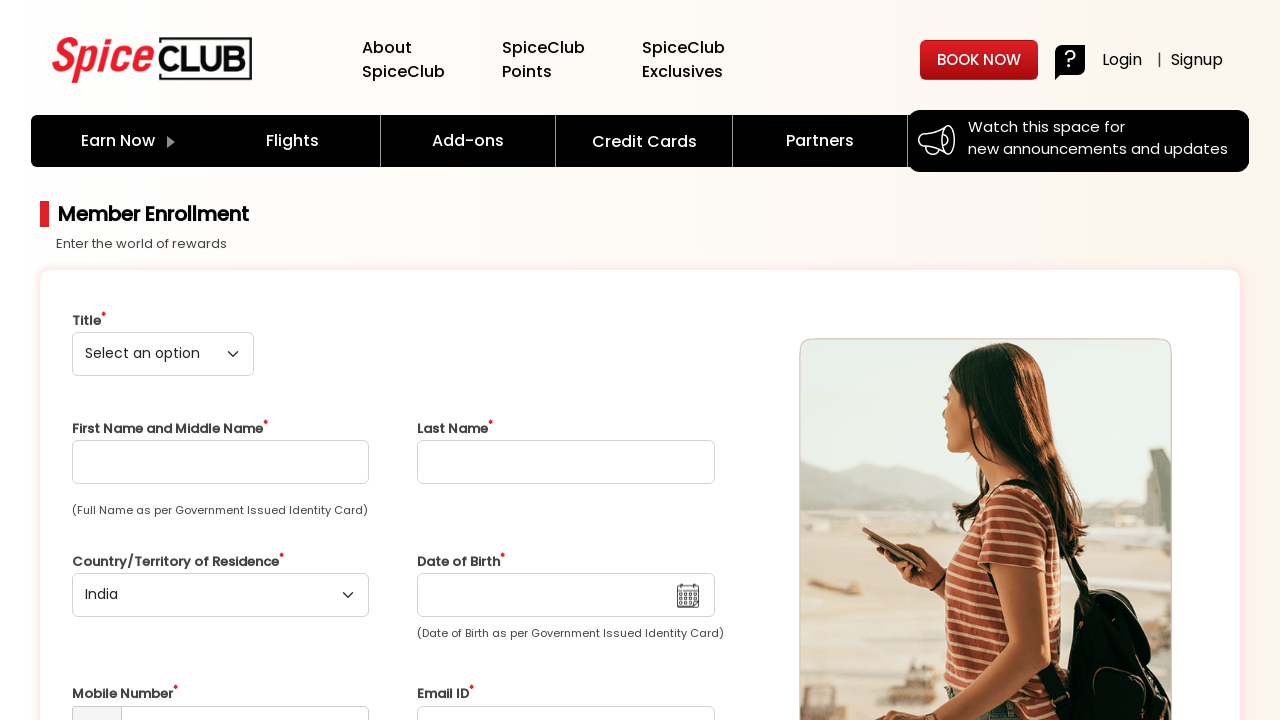

Waited for page to fully load (networkidle)
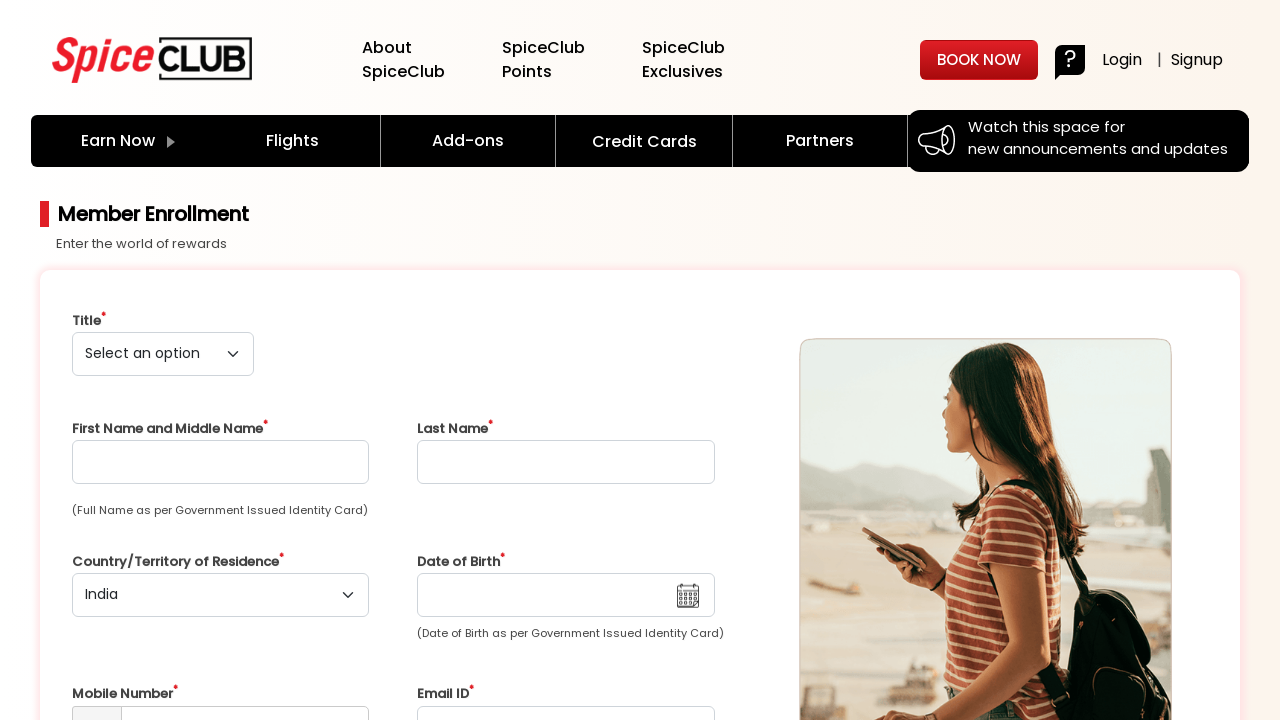

Checkbox label became visible
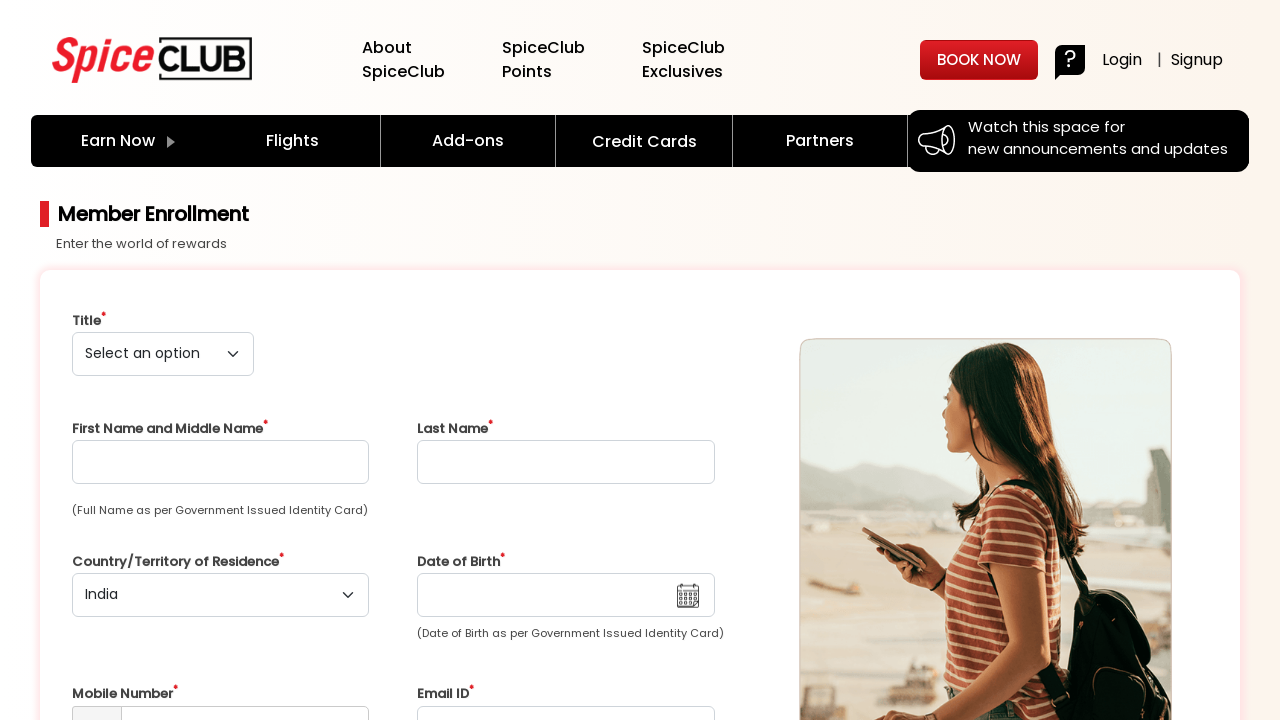

Clicked the checkbox input element using relative locator approach at (82, 361) on input#defaultCheck1
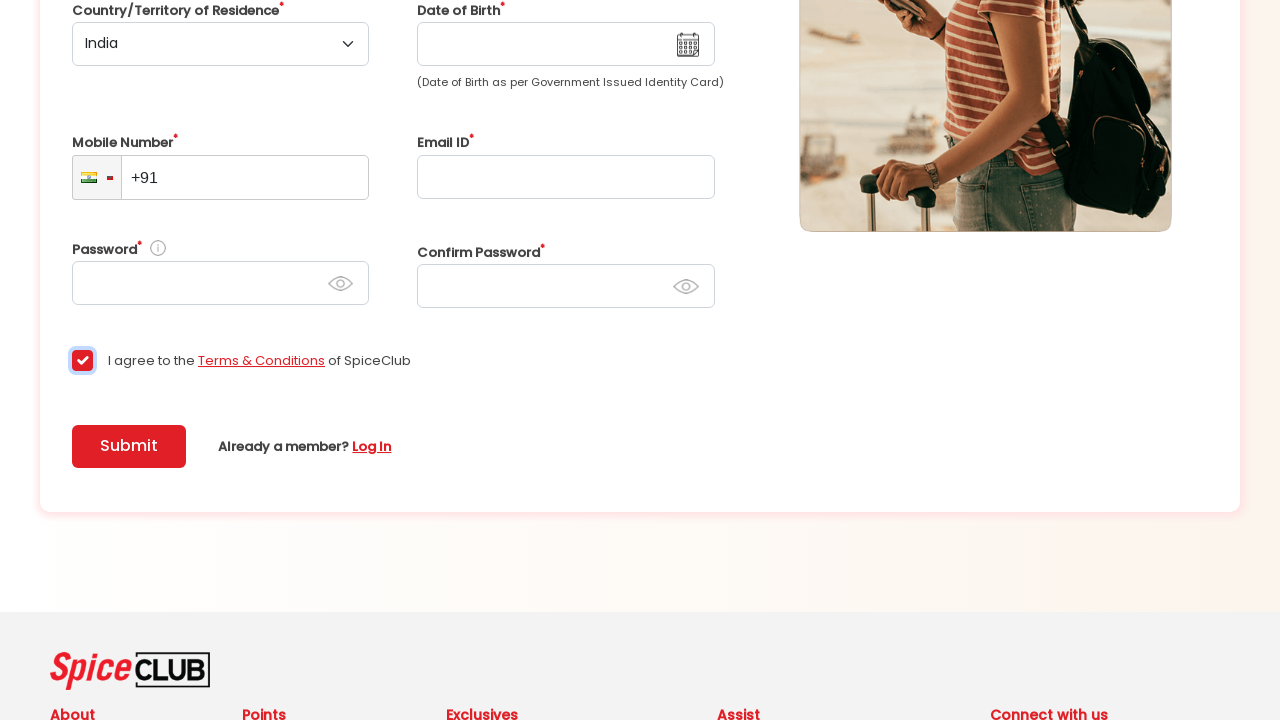

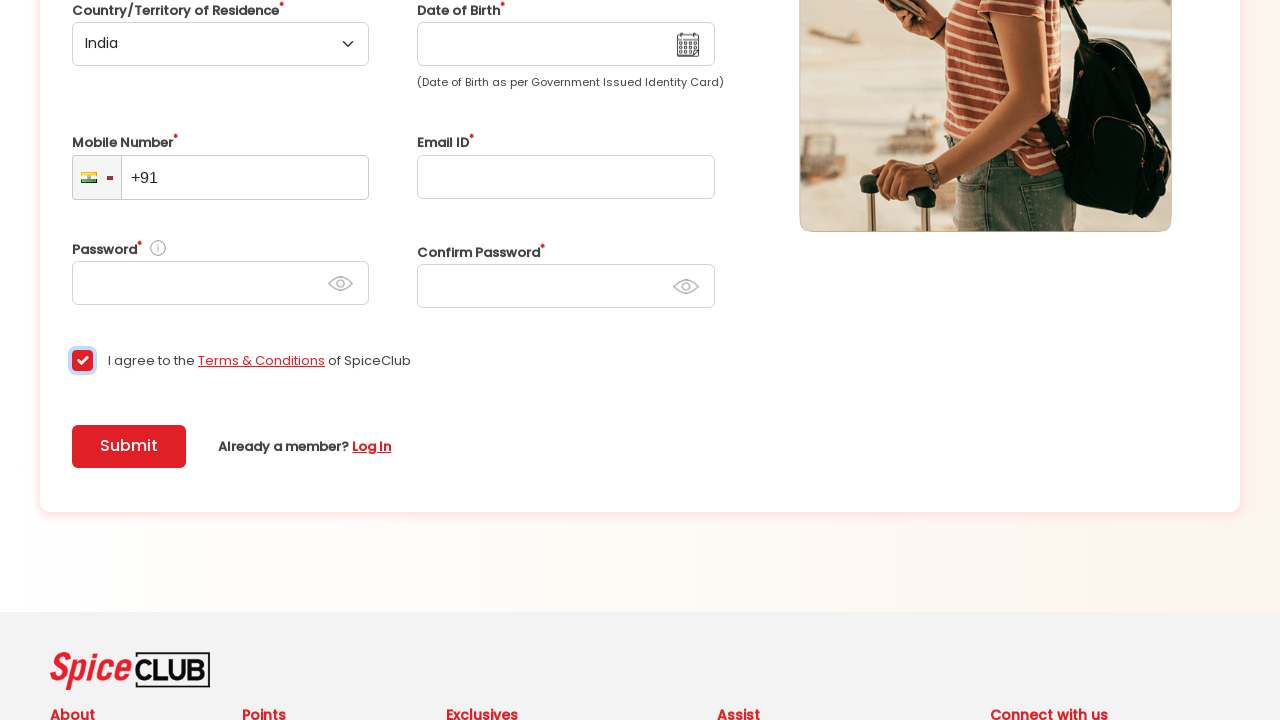